Navigates to SkillGPT website and takes a screenshot of the page

Starting URL: http://www.skillgpt.ai/

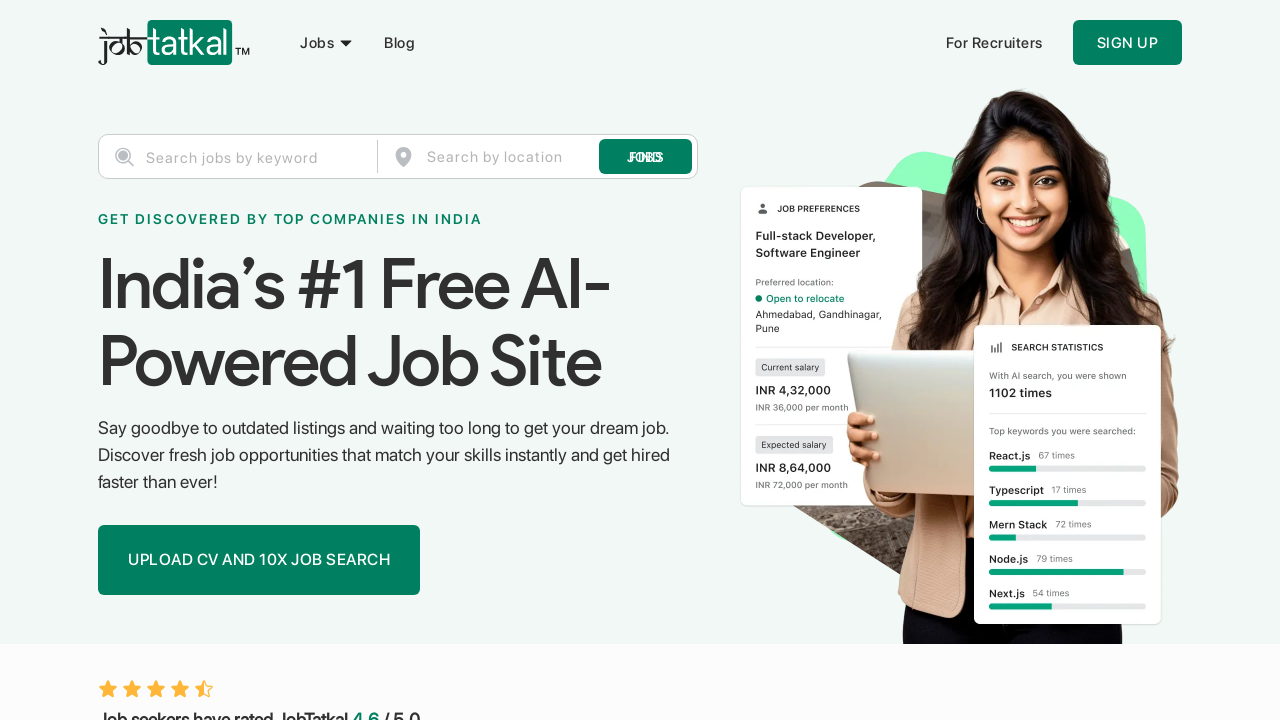

Waited for page to reach networkidle state
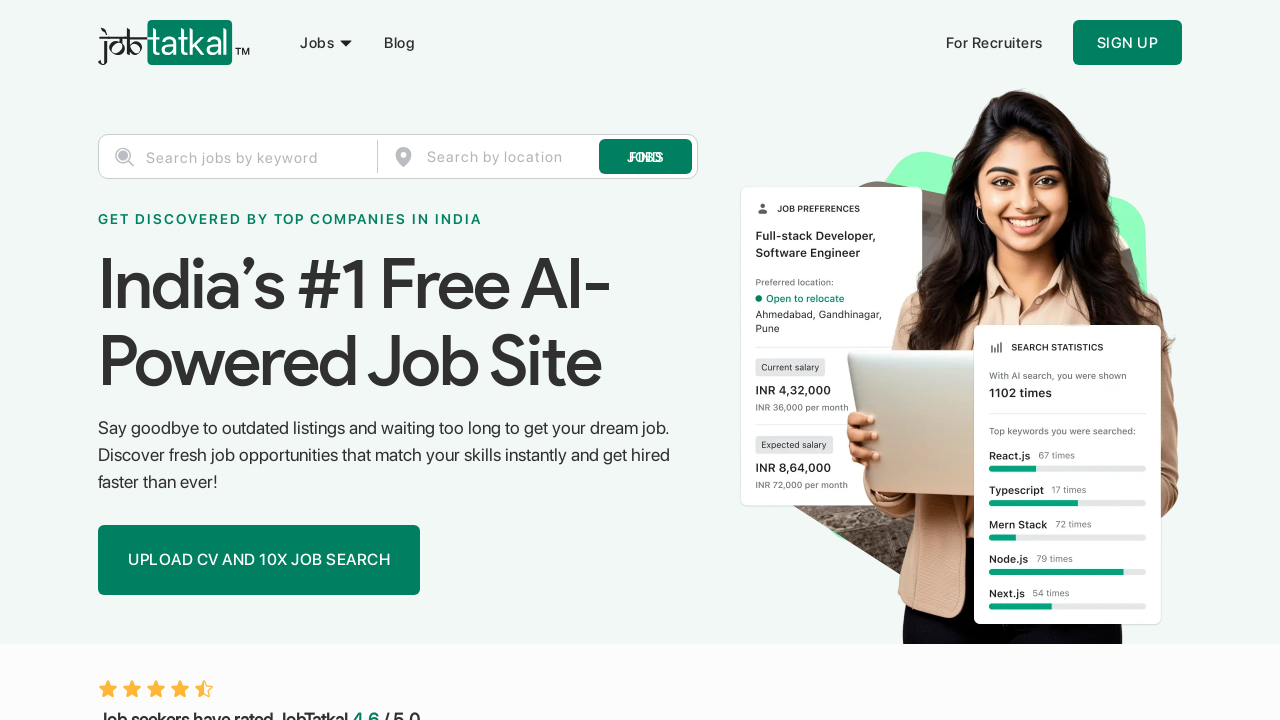

Took screenshot of SkillGPT website
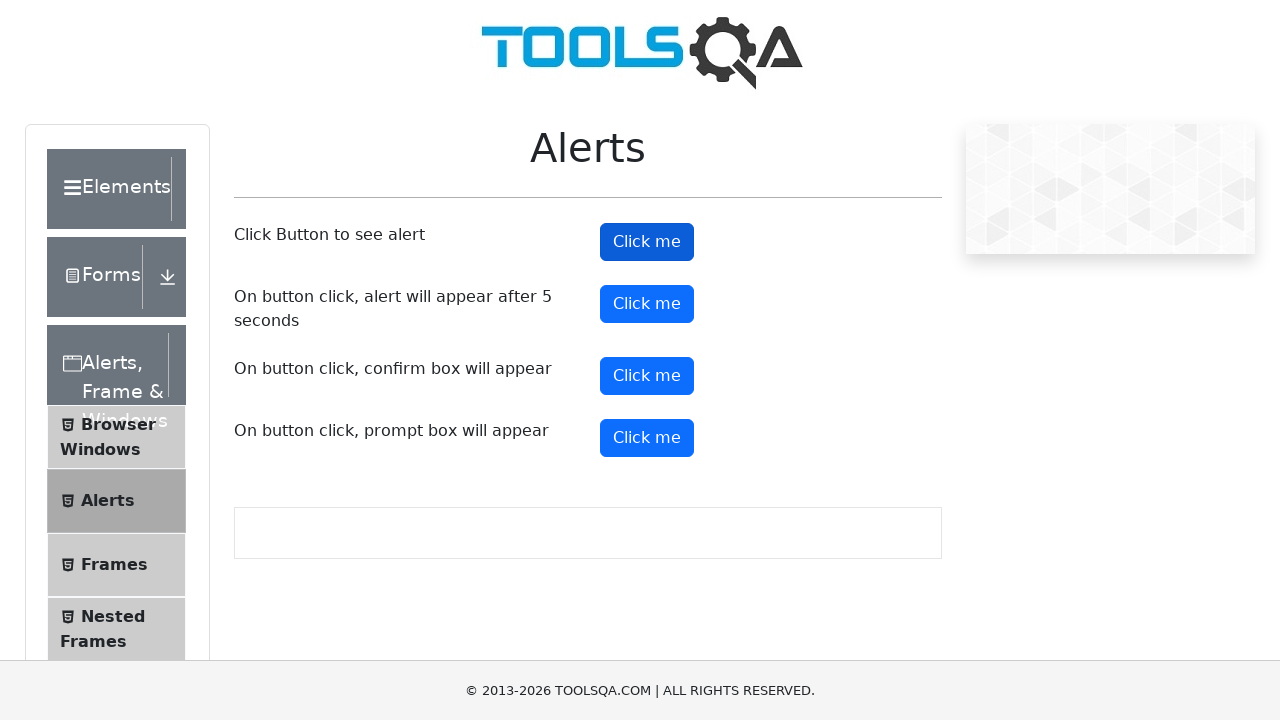

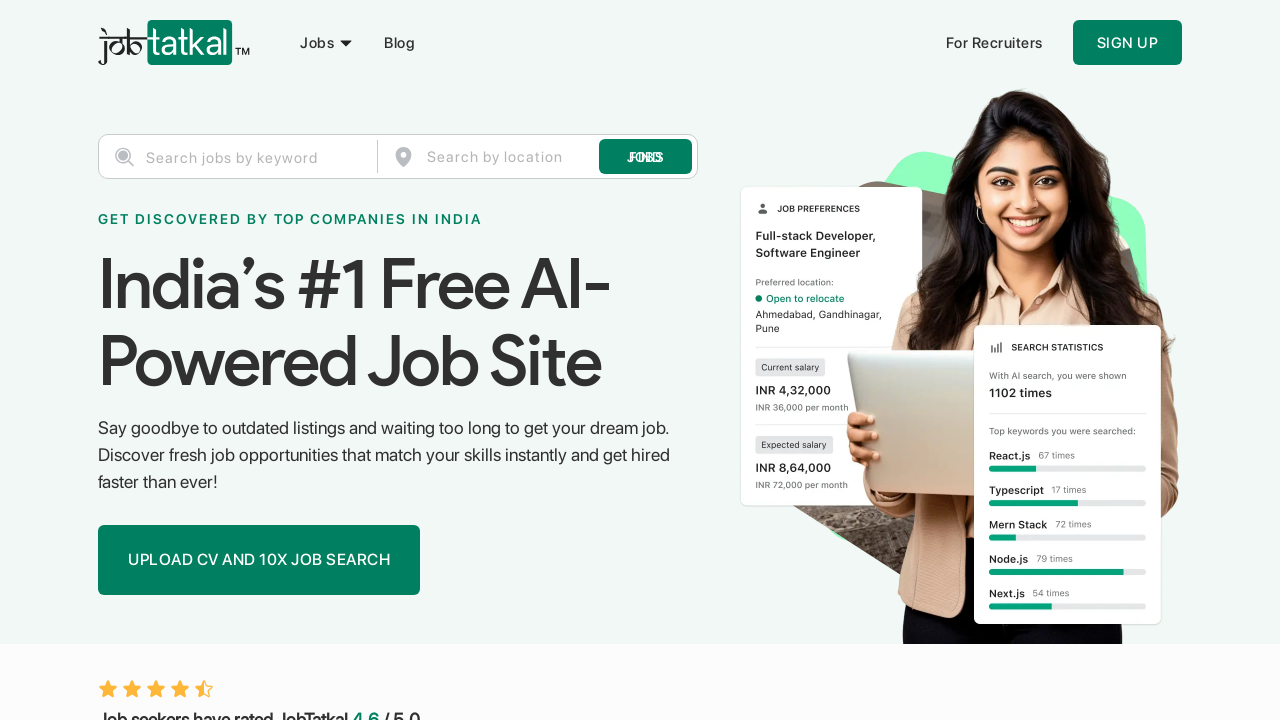